Test that navigates to a demo table page and verifies unique manager-employee relationships can be identified in the table

Starting URL: http://automationbykrishna.com

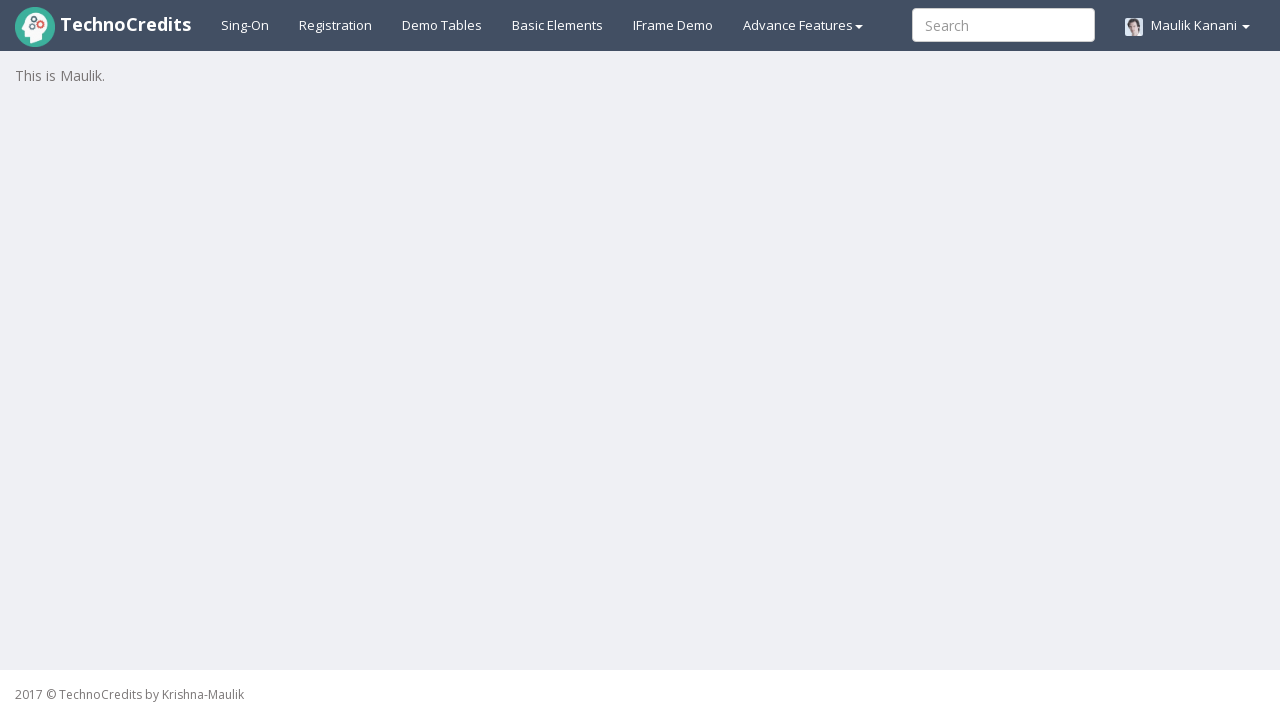

Clicked on Demo Tables tab at (442, 25) on a#demotable
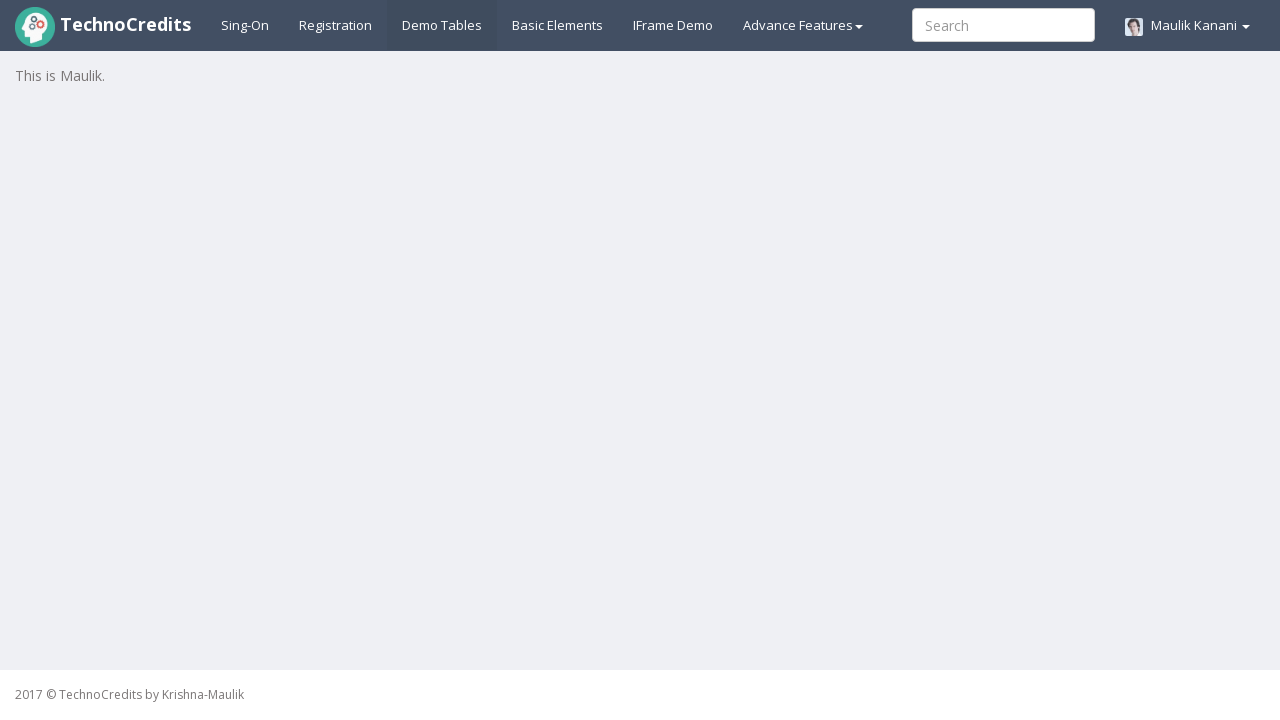

Table loaded successfully
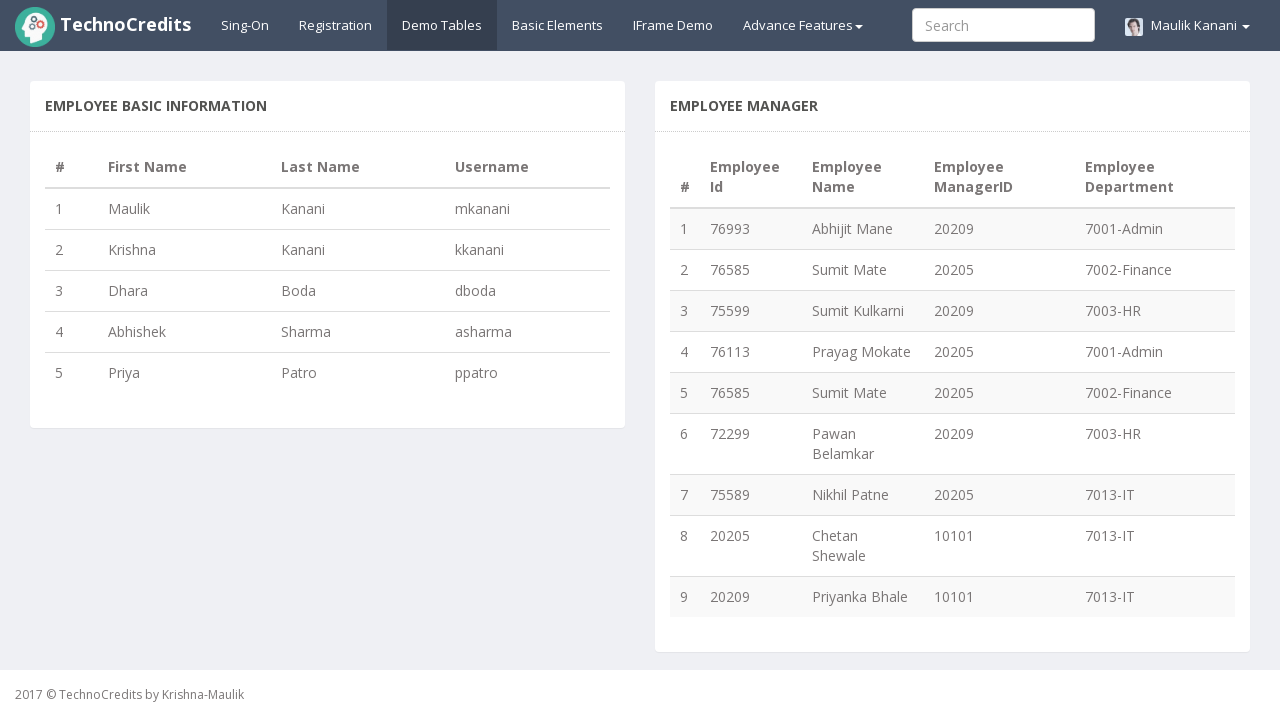

Verified table has 9 data rows
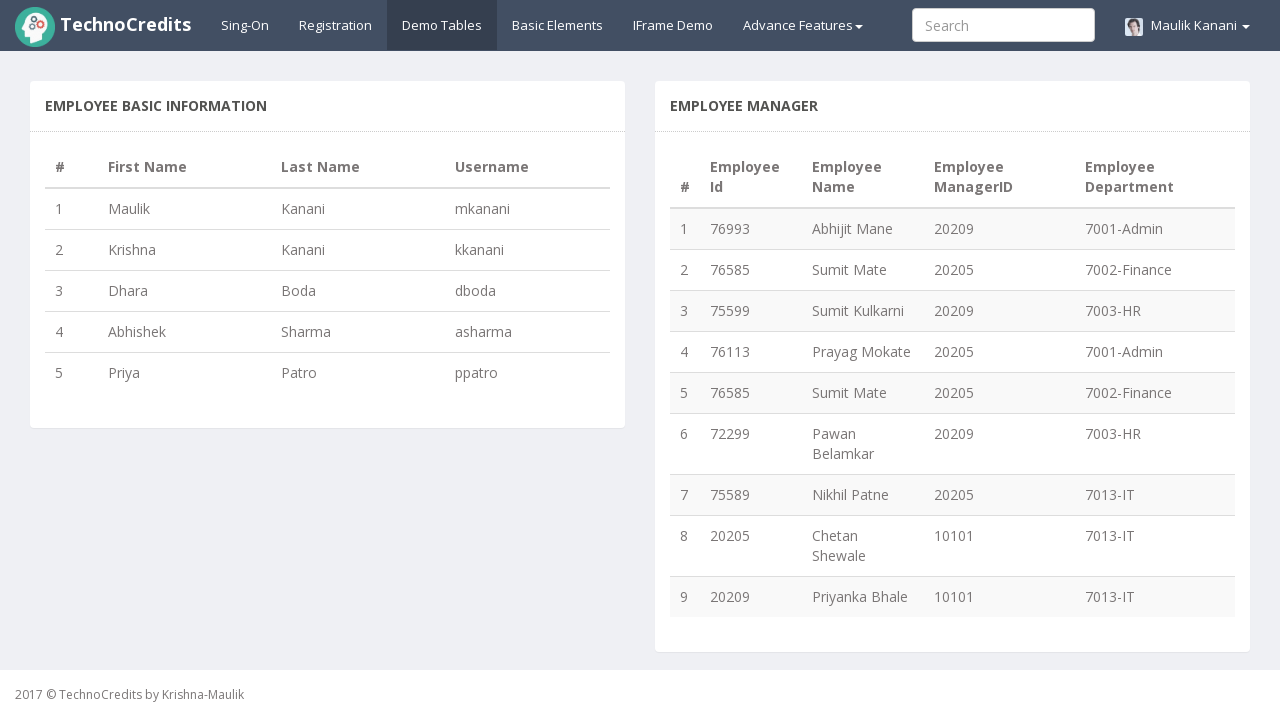

Verified employee name is visible in row 1
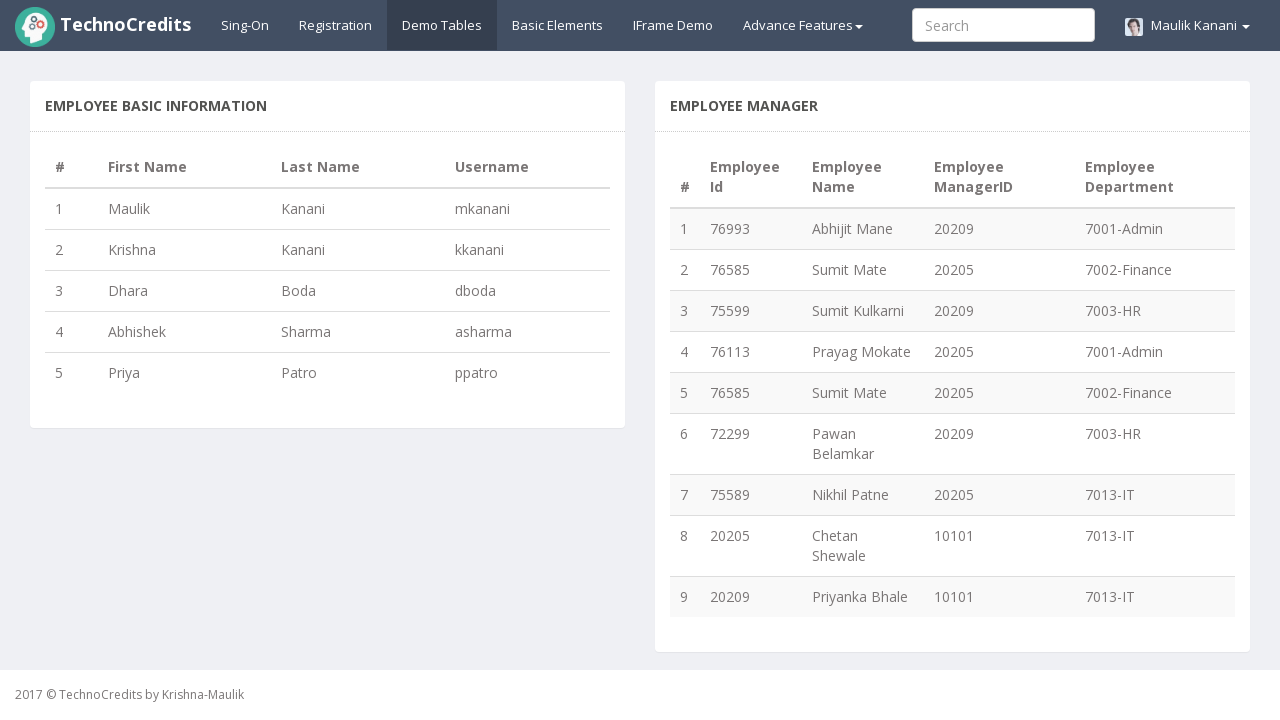

Verified manager name is visible in row 1
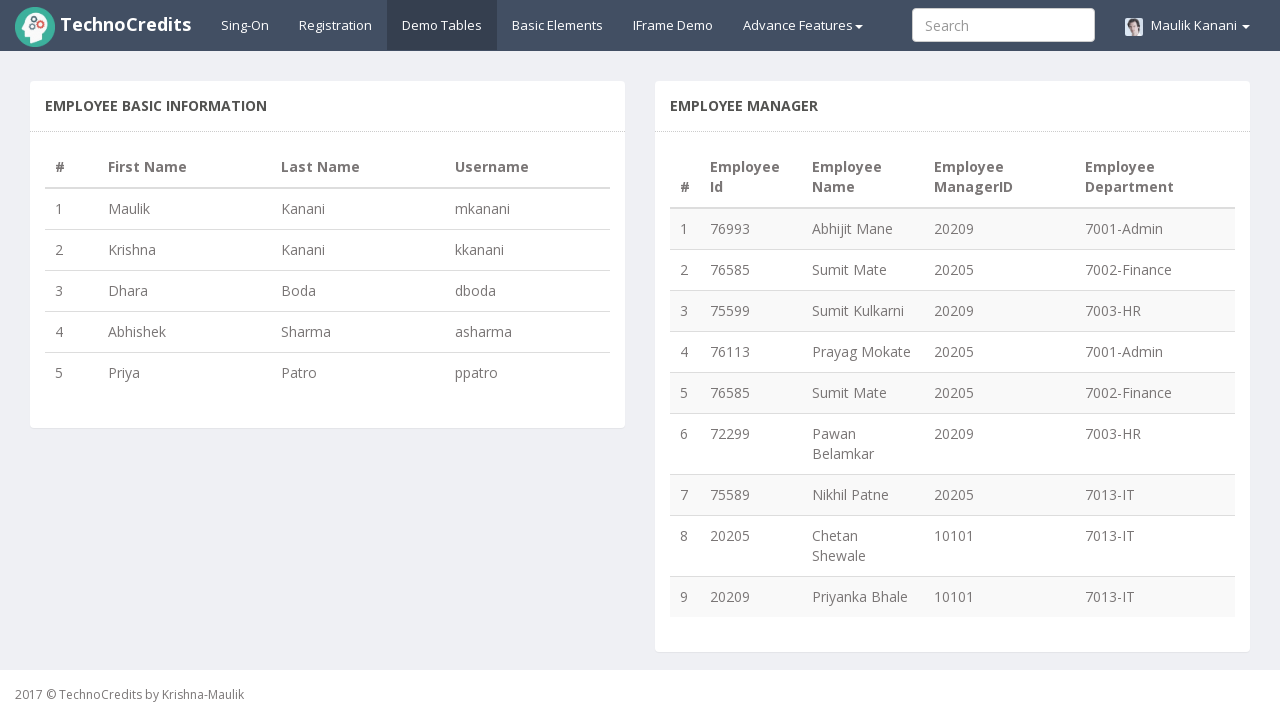

Verified employee name is visible in row 2
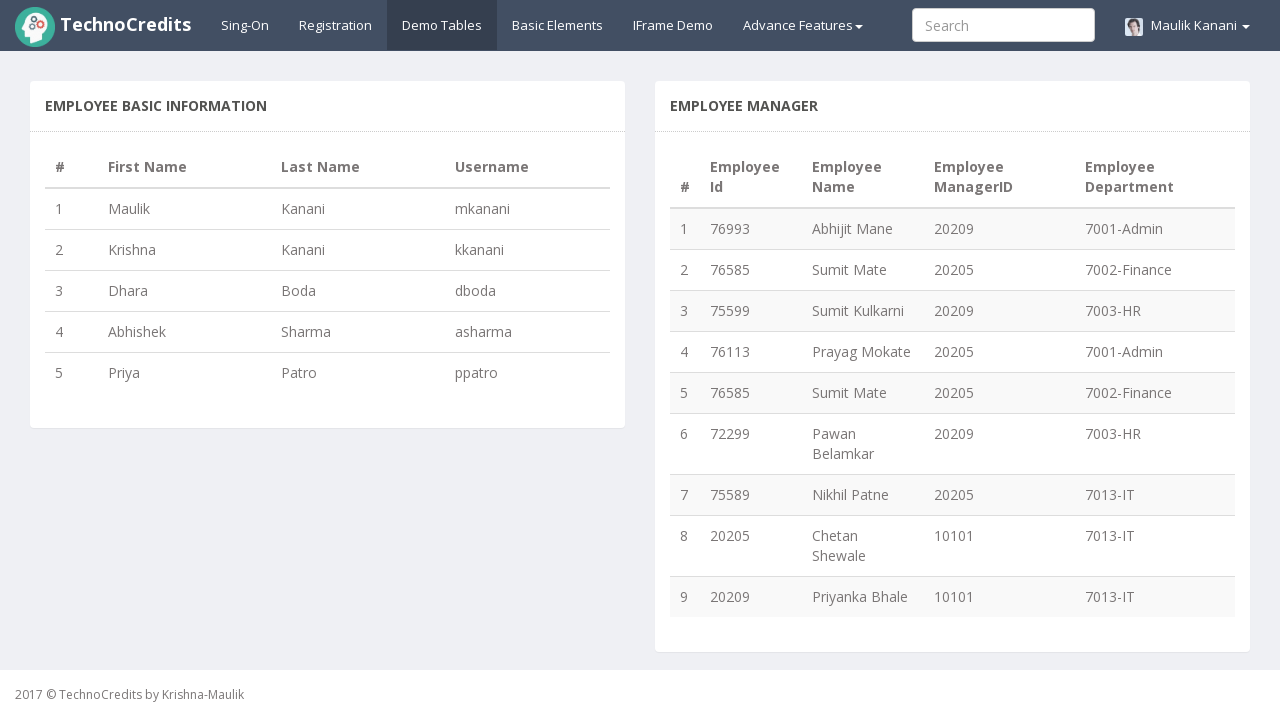

Verified manager name is visible in row 2
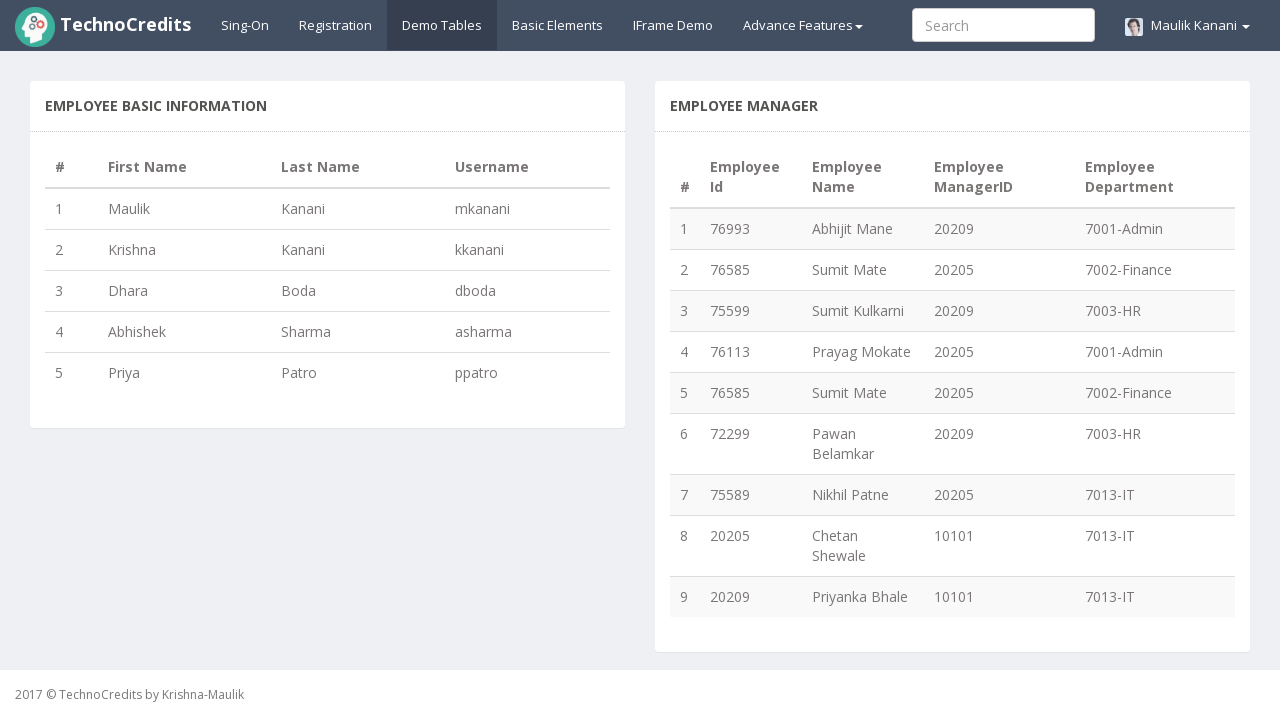

Verified employee name is visible in row 3
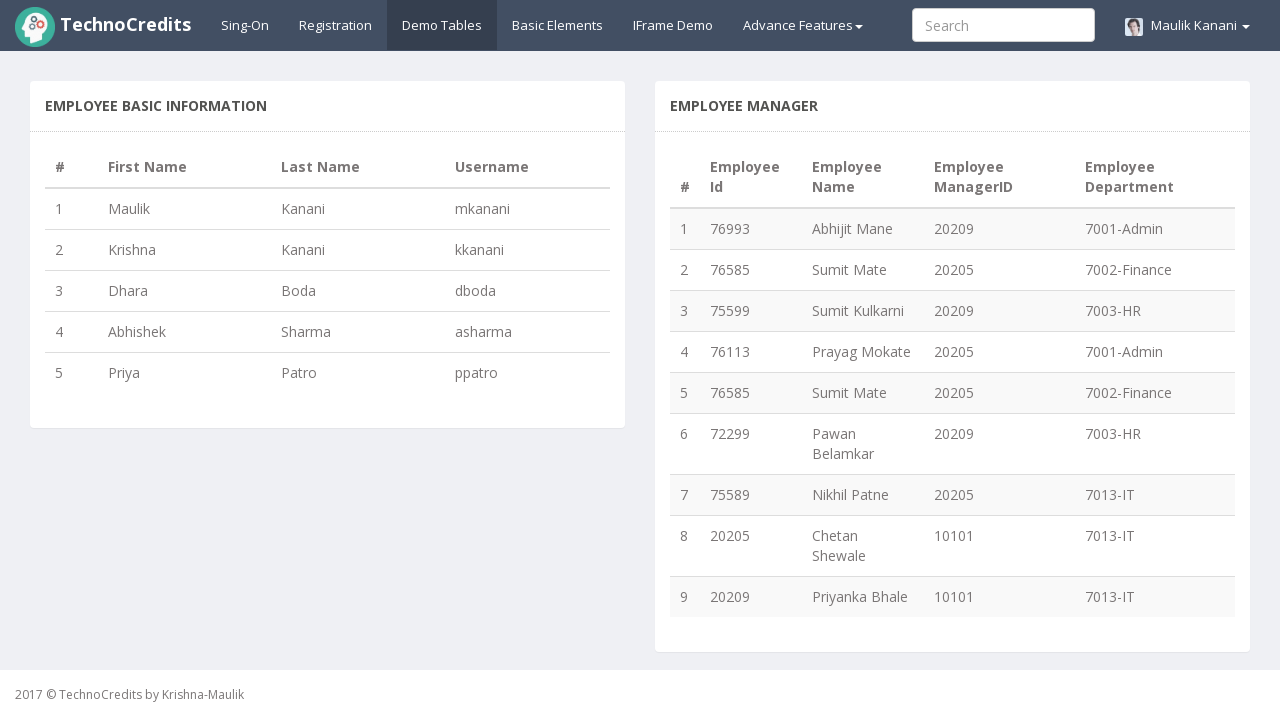

Verified manager name is visible in row 3
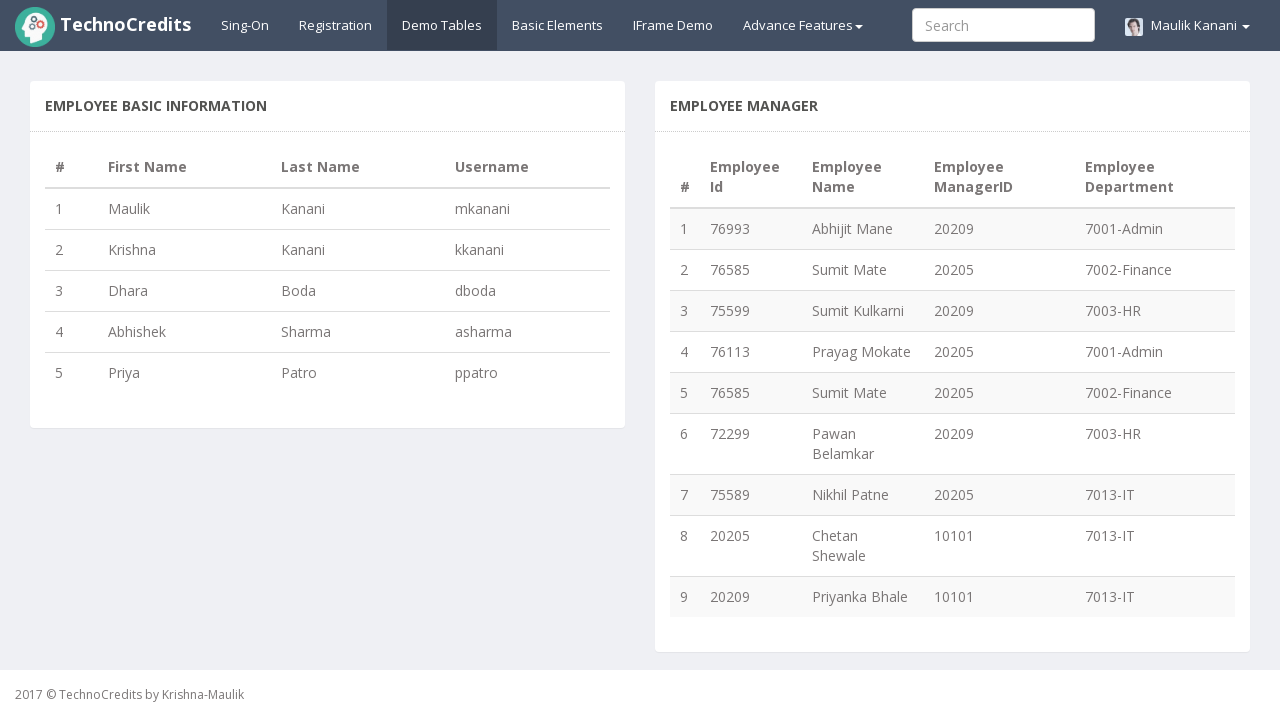

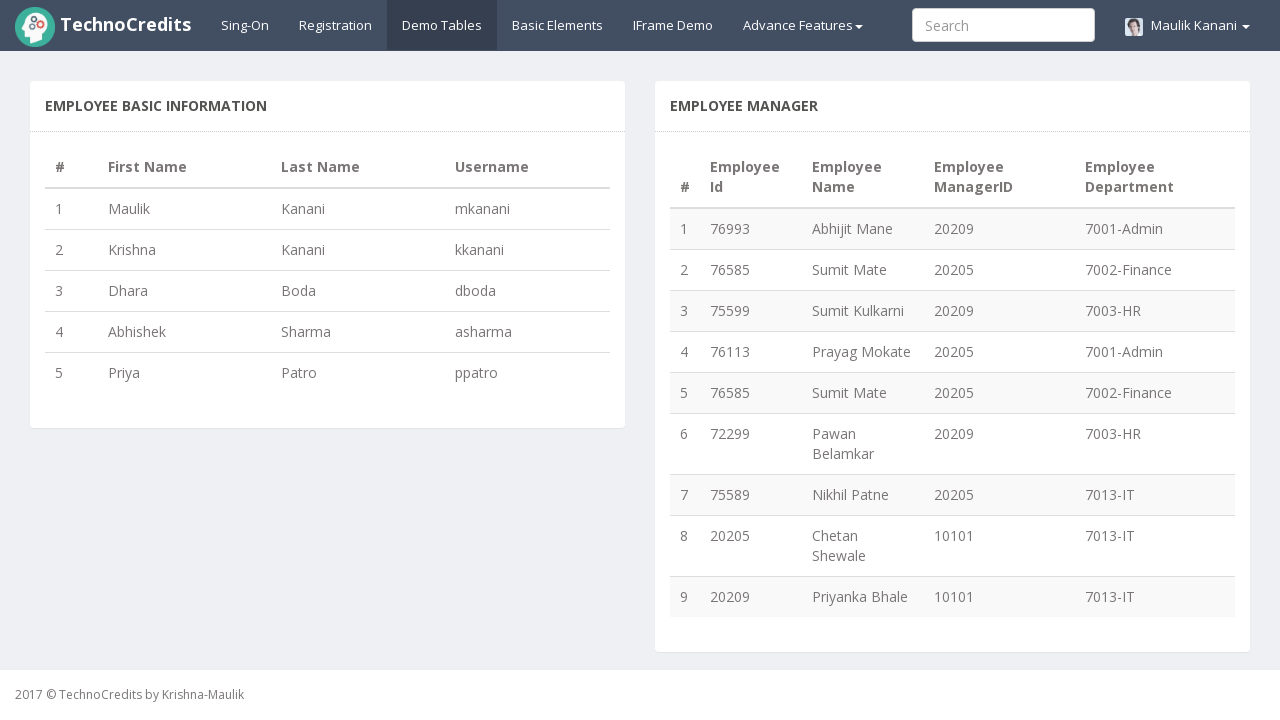